Tests the text box form on DemoQA by filling in full name, email, current address, and permanent address fields using XPath selectors, then submitting the form.

Starting URL: https://demoqa.com/text-box

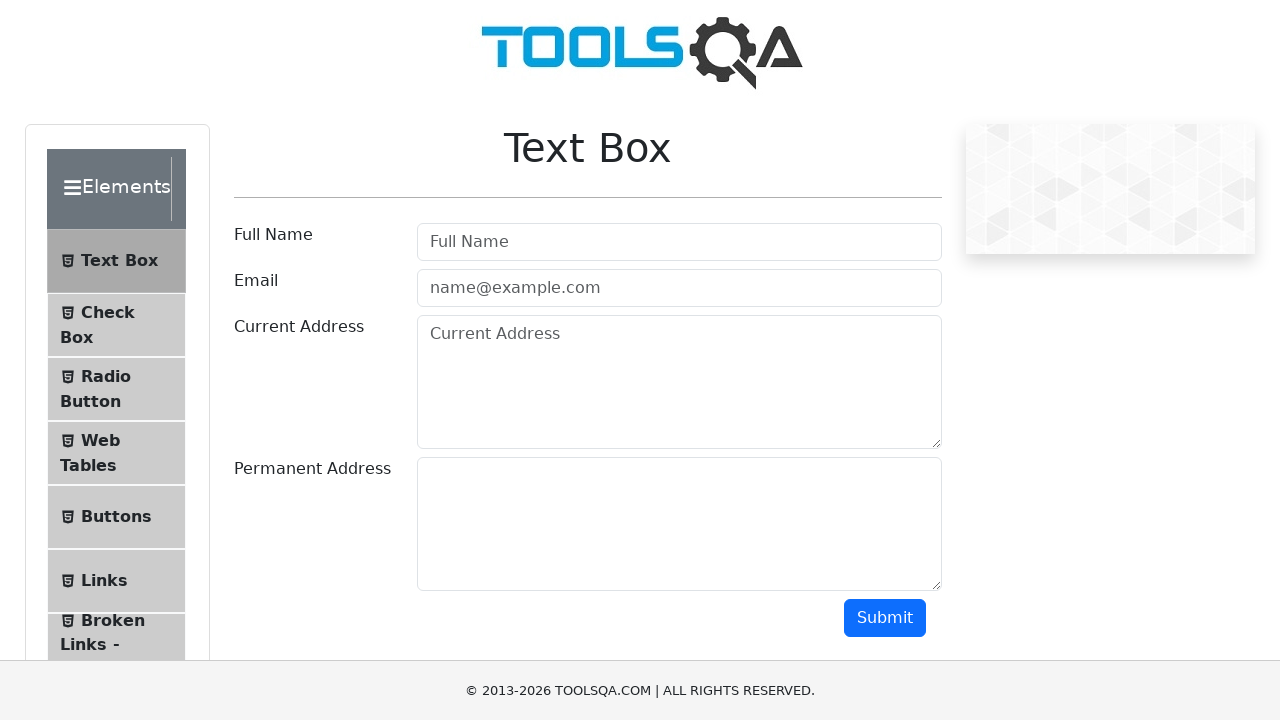

Filled full name field with 'Bob Johnson' on xpath=//input[@placeholder="Full Name"]
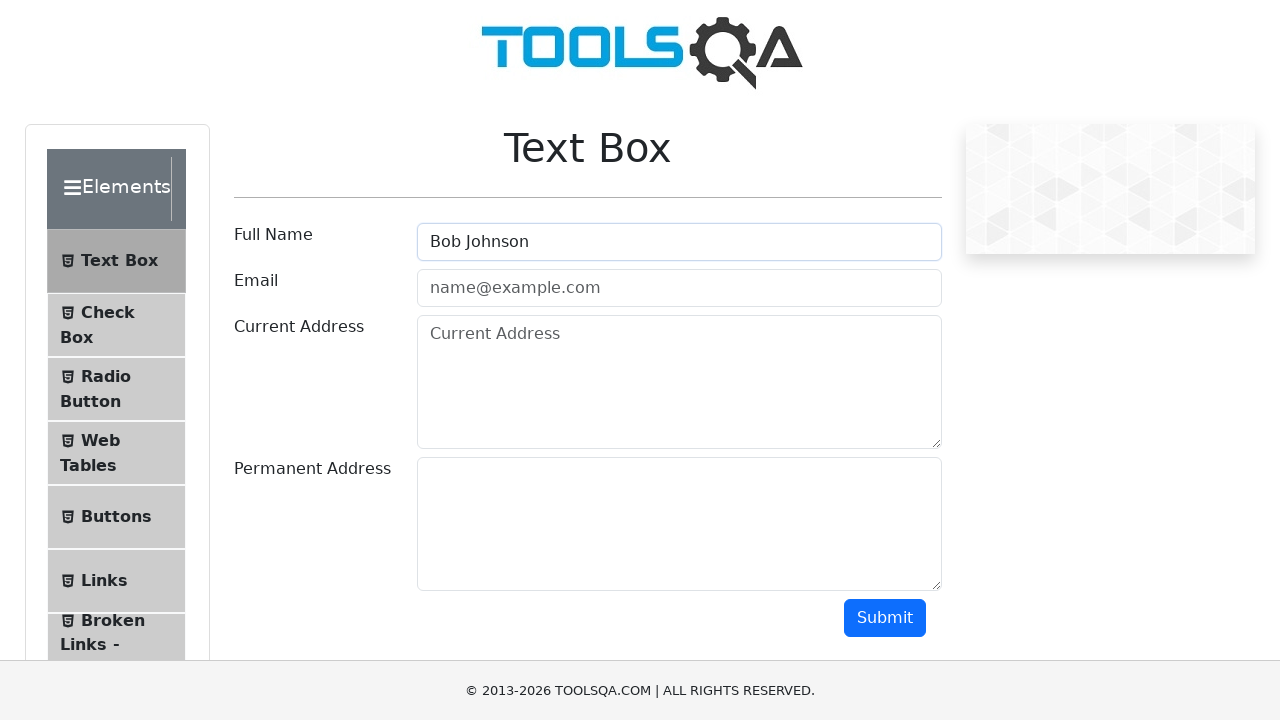

Filled email field with 'bob23@gmail.com' on xpath=//input[@placeholder="name@example.com"]
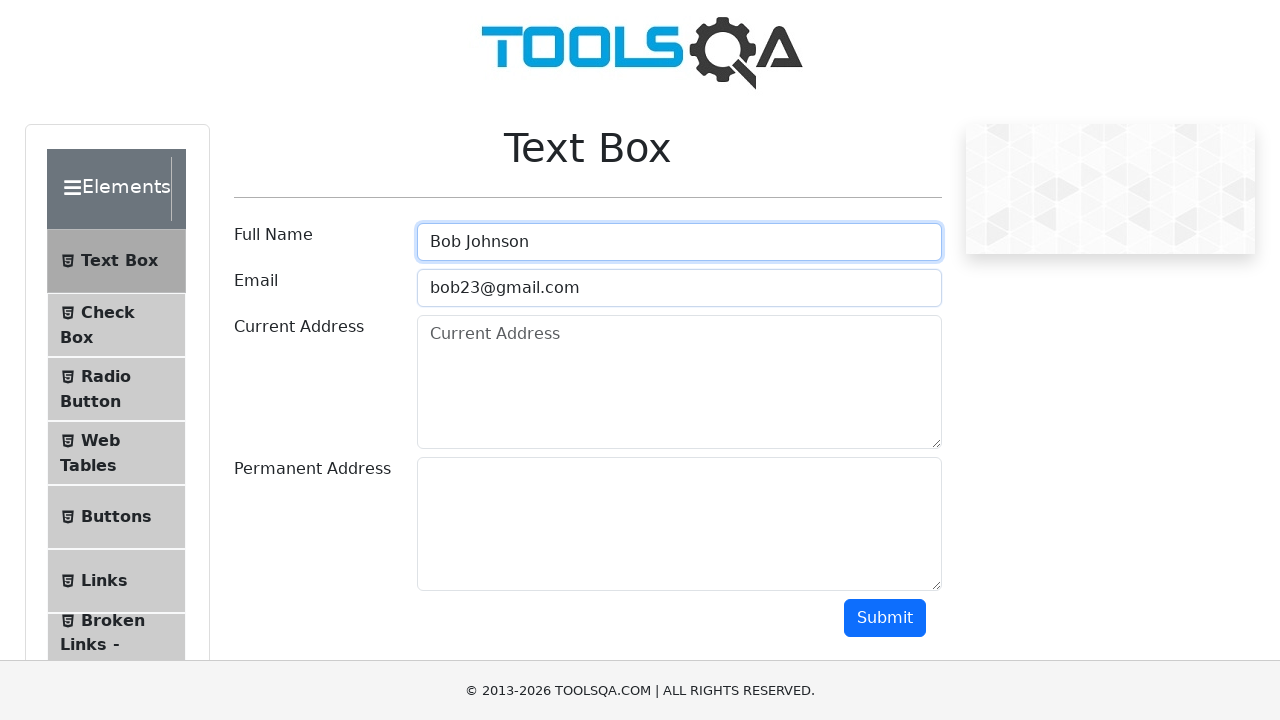

Filled current address field with 'Chicago' on xpath=//textarea[@id="currentAddress"]
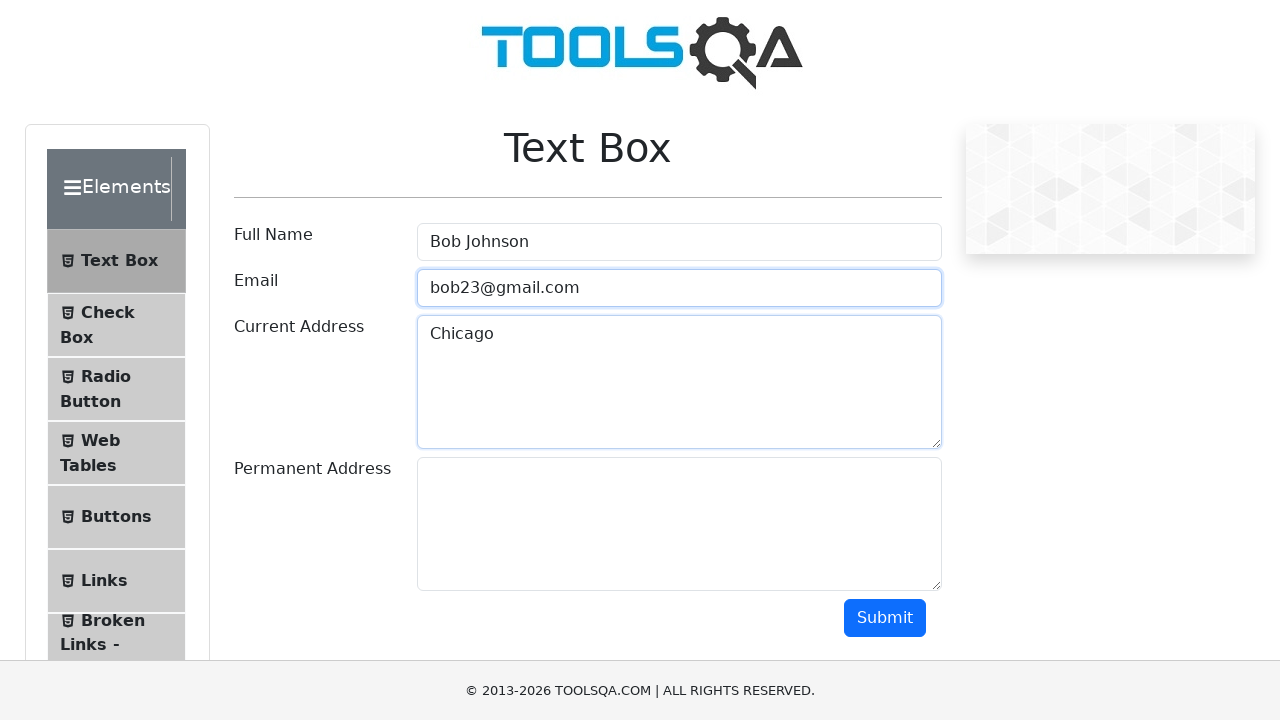

Filled permanent address field with 'Main Street 23' on xpath=//textarea[@id="permanentAddress"]
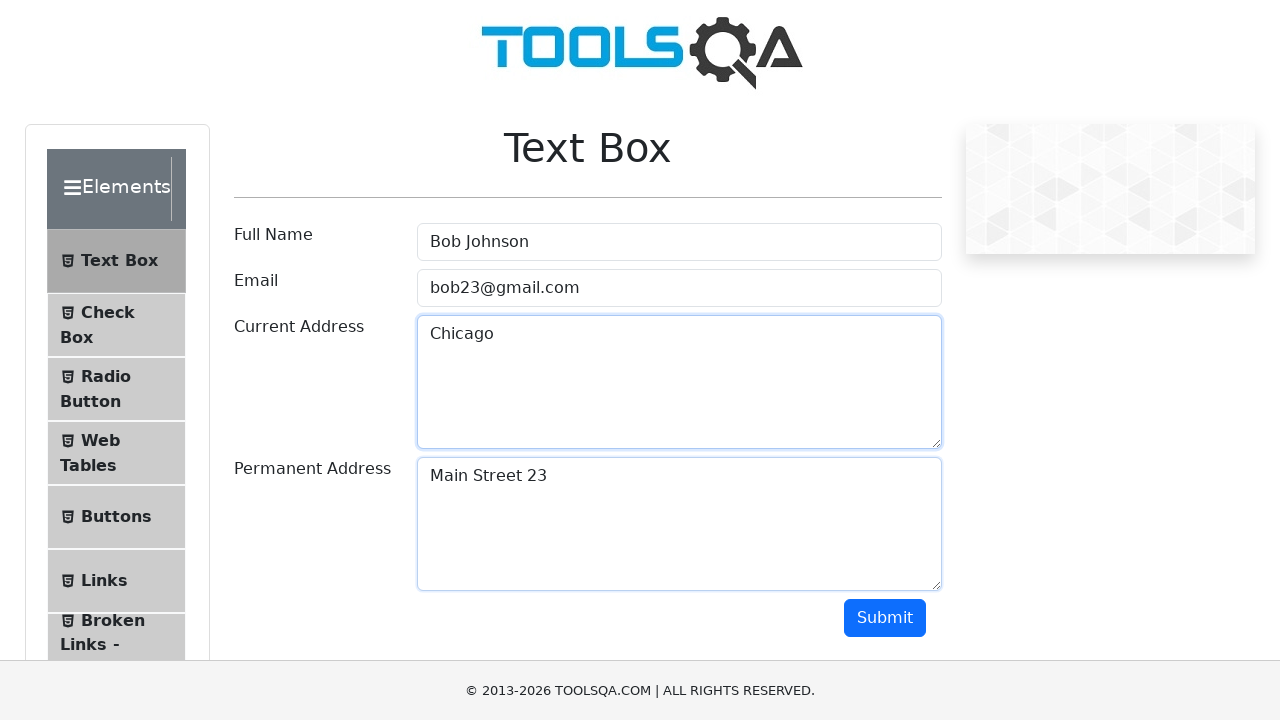

Clicked Submit button to submit the form at (885, 618) on xpath=//button[contains(text(), "Submit")]
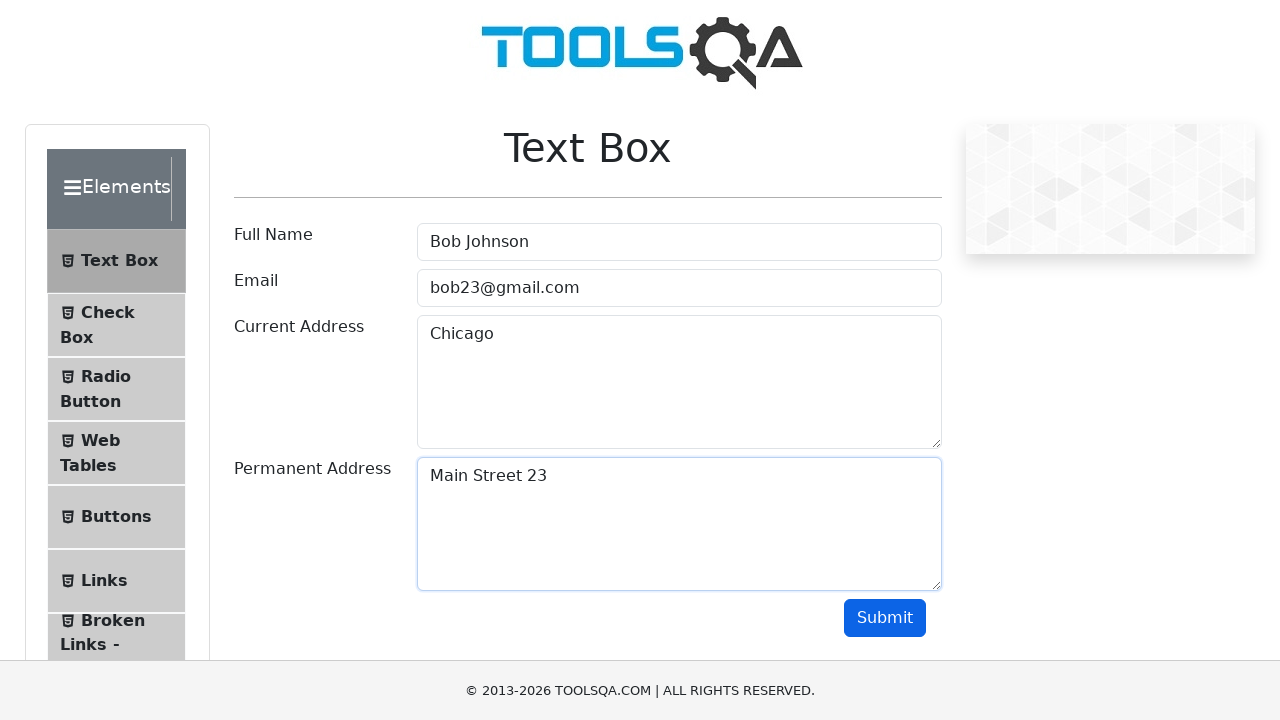

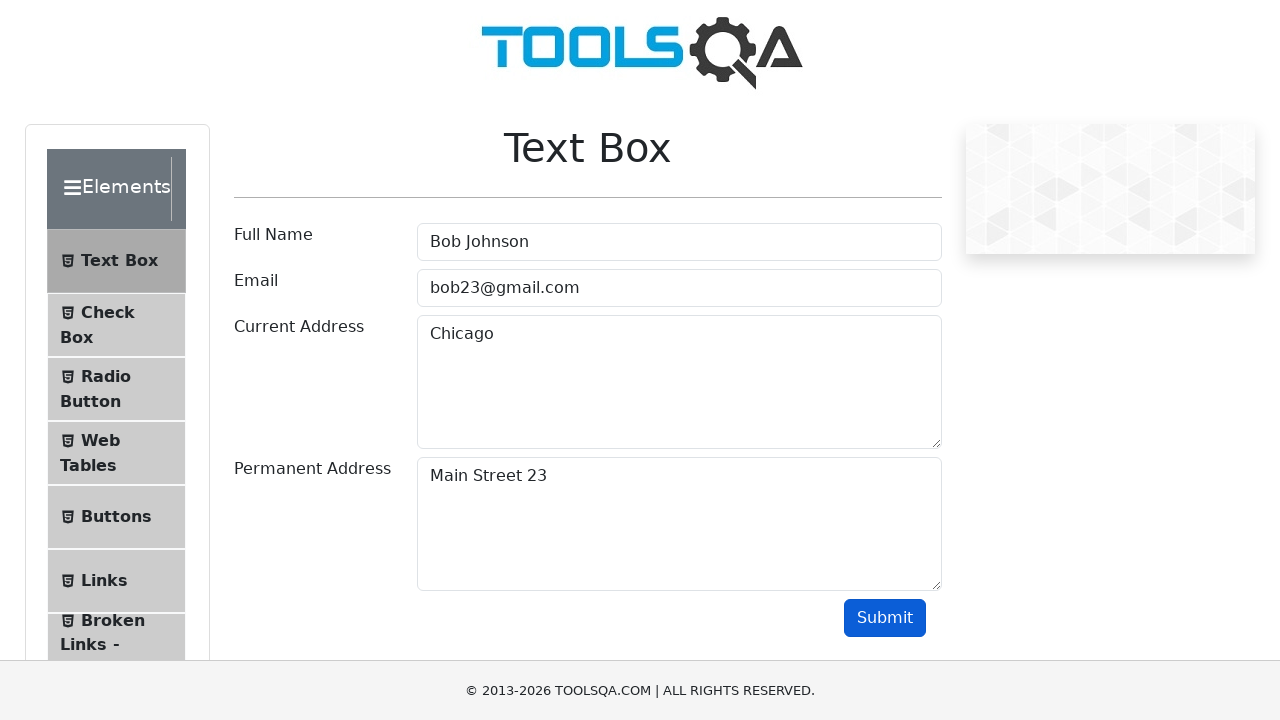